Tests checkbox functionality by verifying initial state, checking the checkbox, and then unchecking it while asserting the state at each step

Starting URL: https://rahulshettyacademy.com/dropdownsPractise/

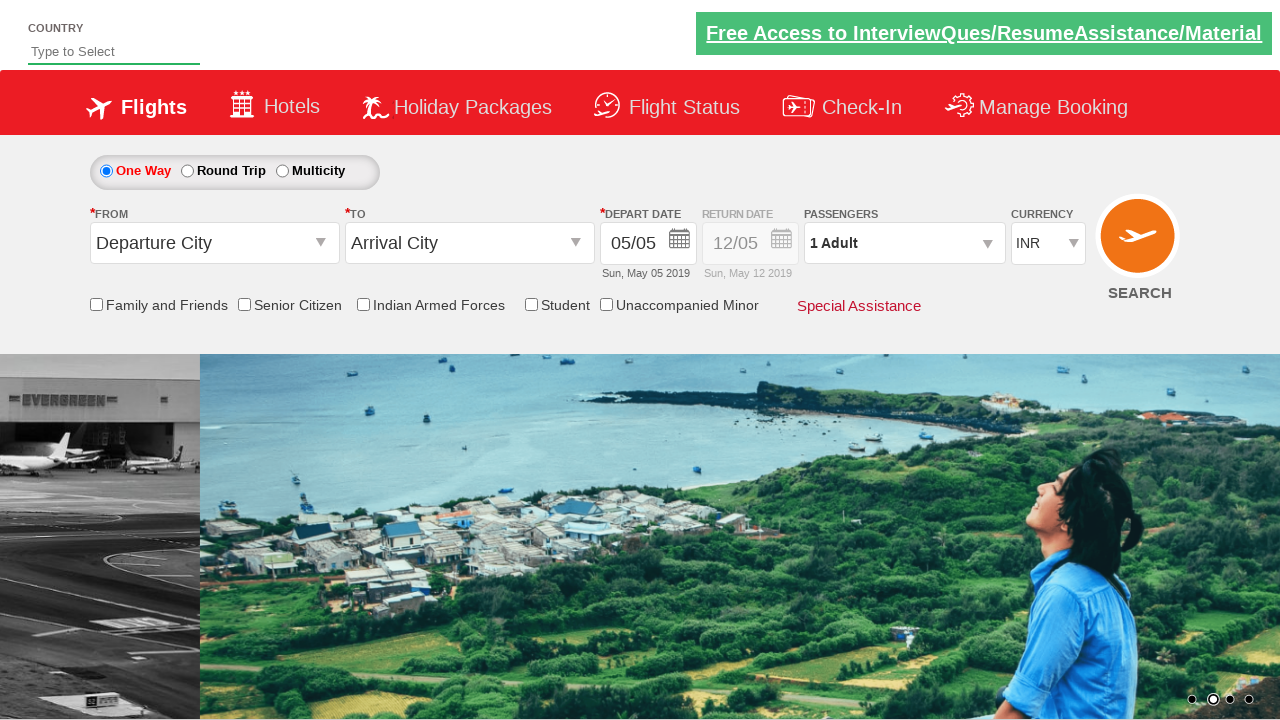

Located the friends and family checkbox element
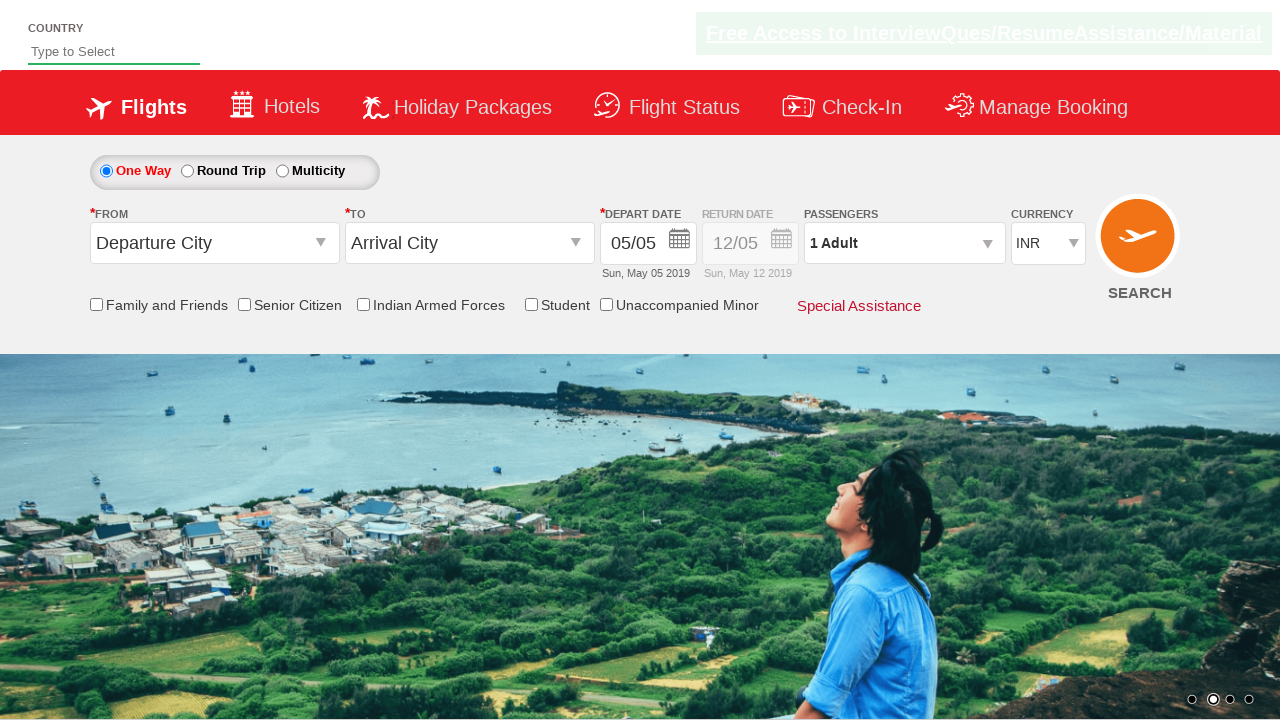

Verified checkbox is initially unchecked
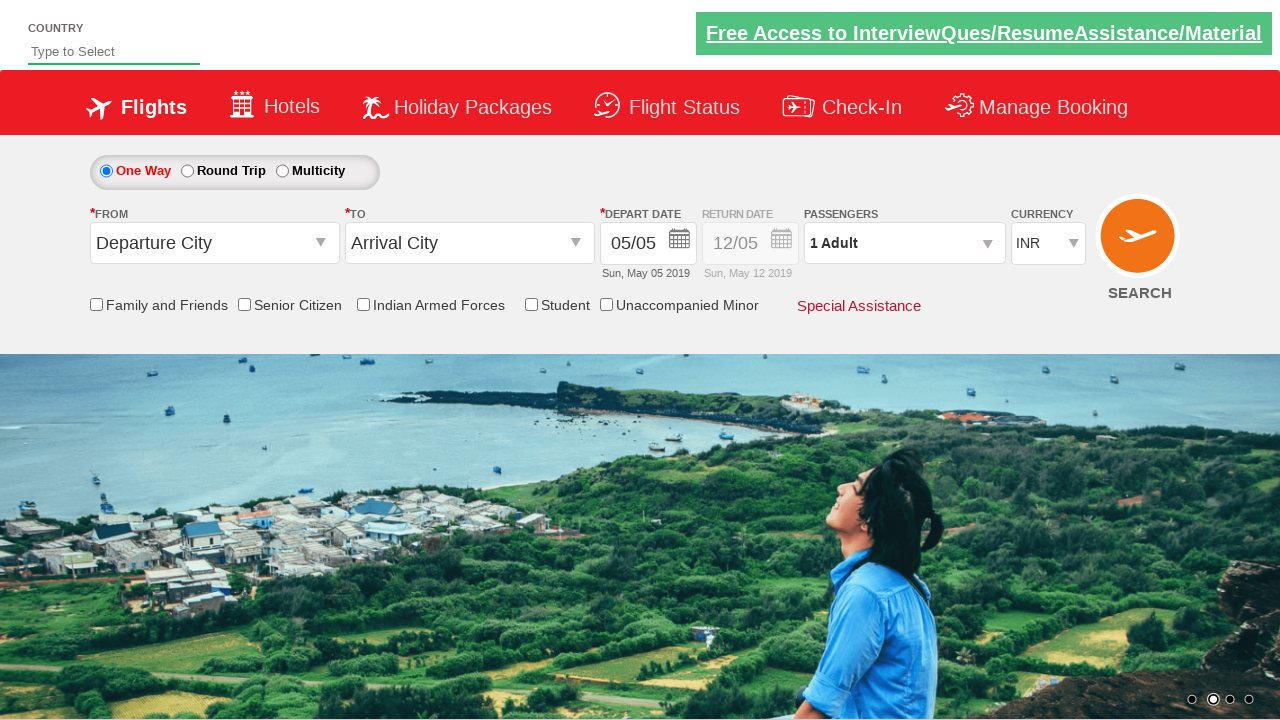

Clicked the checkbox to check it at (96, 304) on #ctl00_mainContent_chk_friendsandfamily
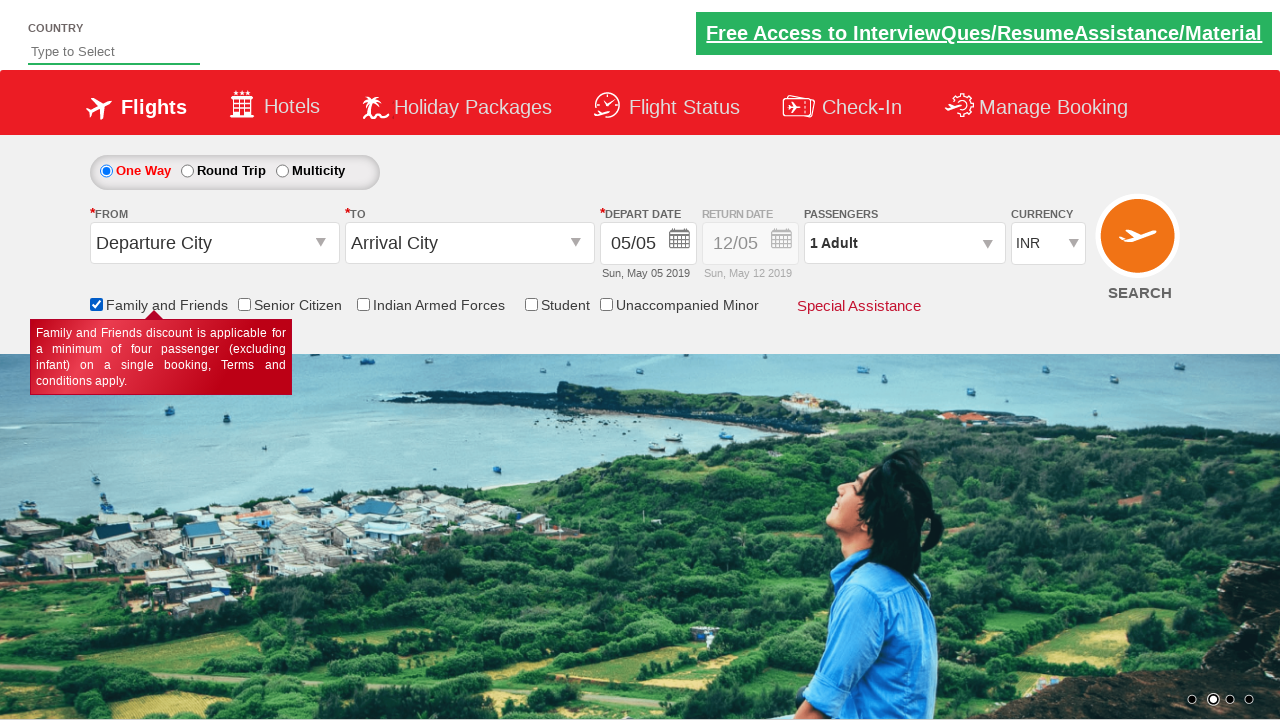

Verified checkbox is now checked
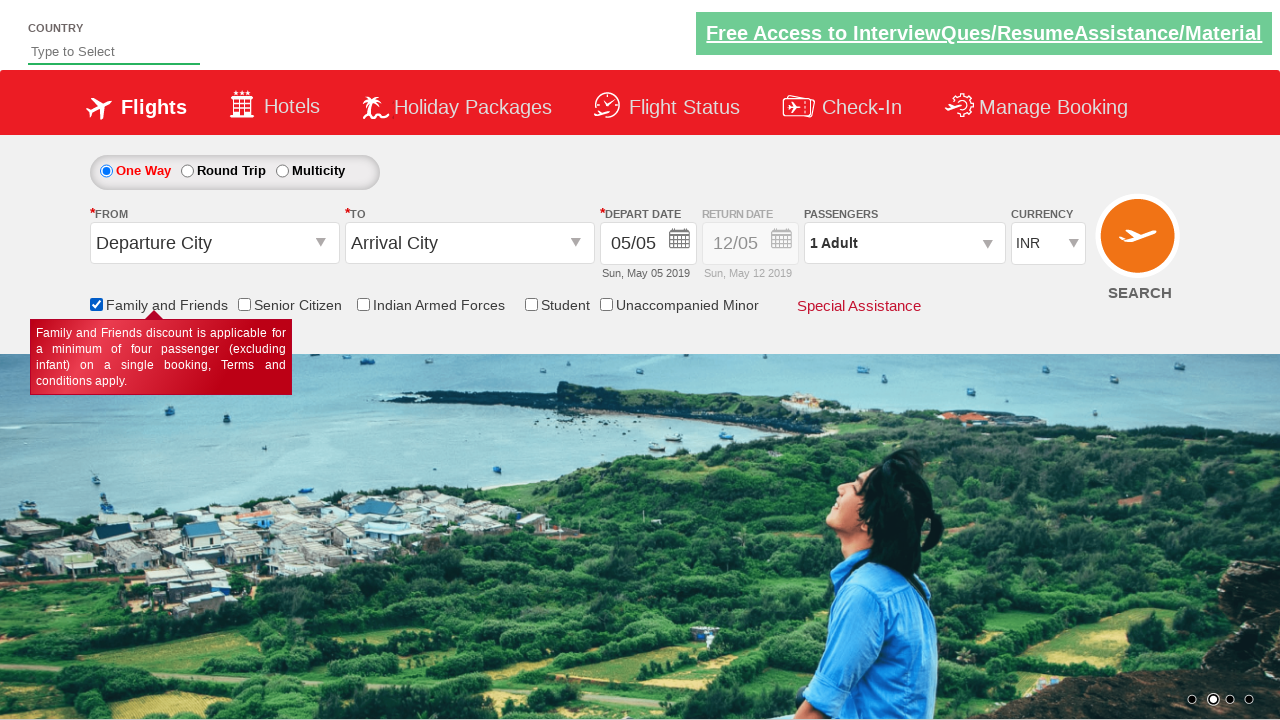

Clicked the checkbox to uncheck it at (96, 304) on #ctl00_mainContent_chk_friendsandfamily
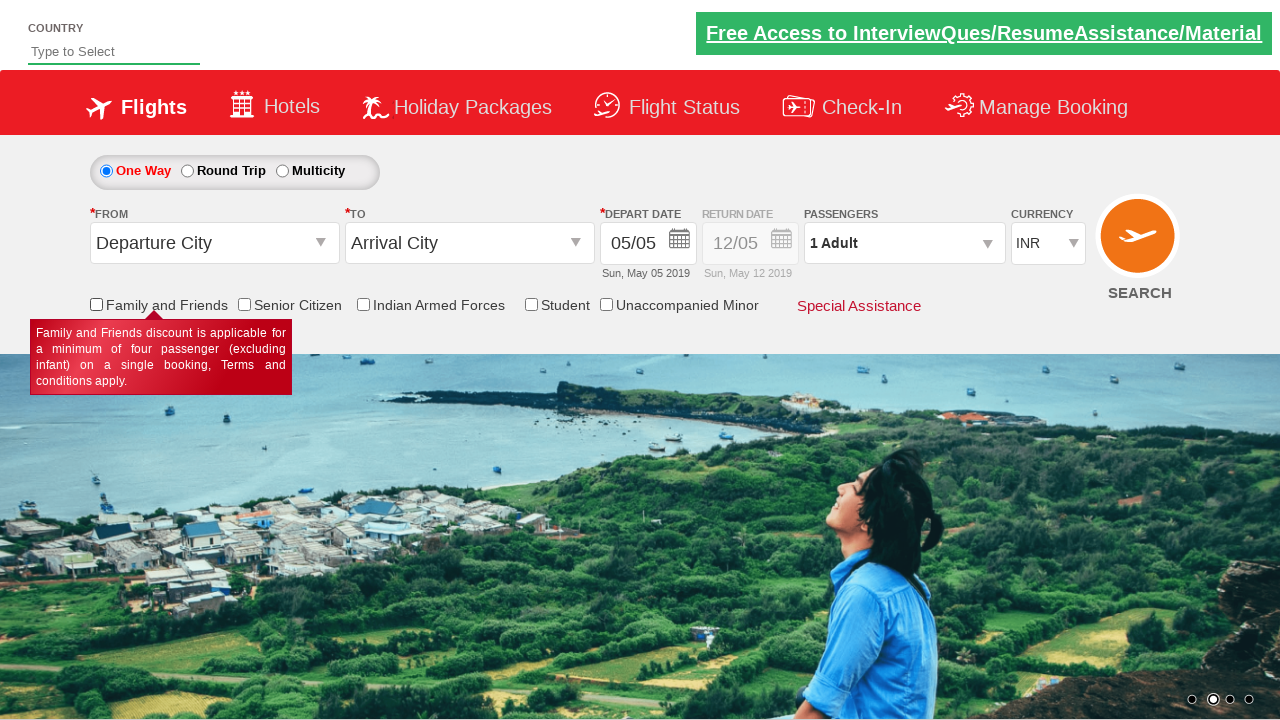

Verified checkbox is unchecked again
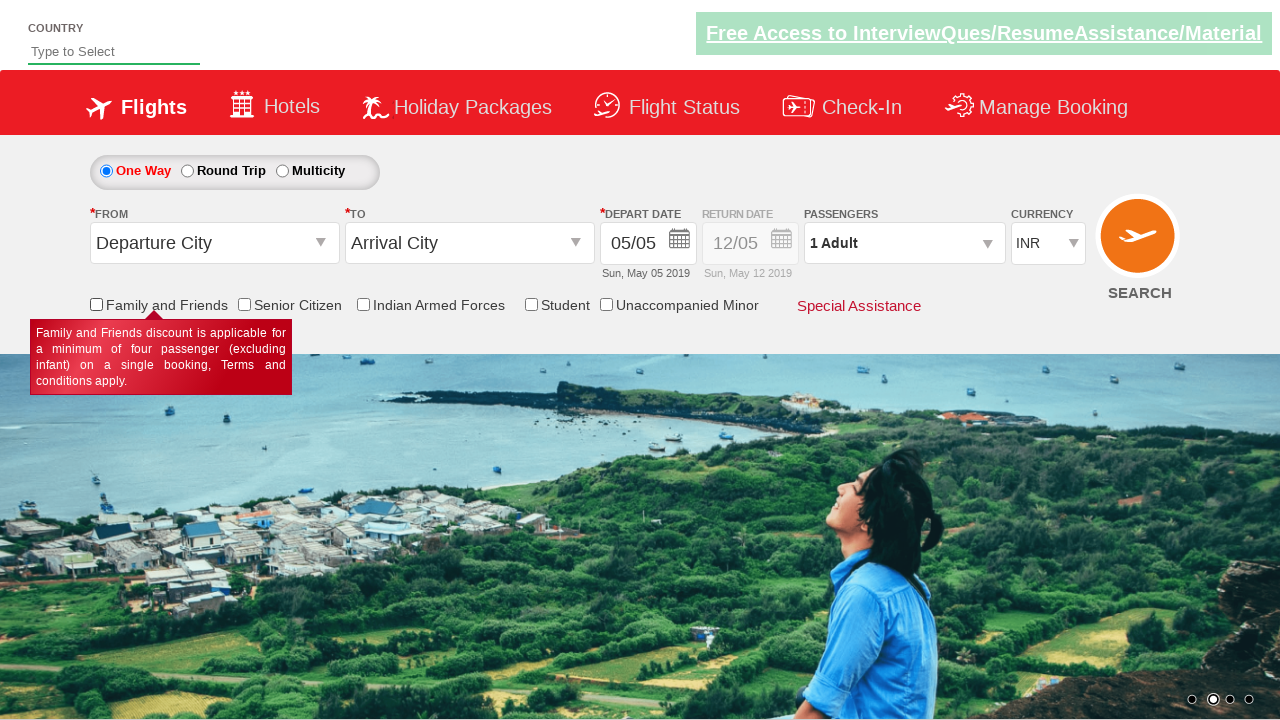

Retrieved total checkbox count on page: 6
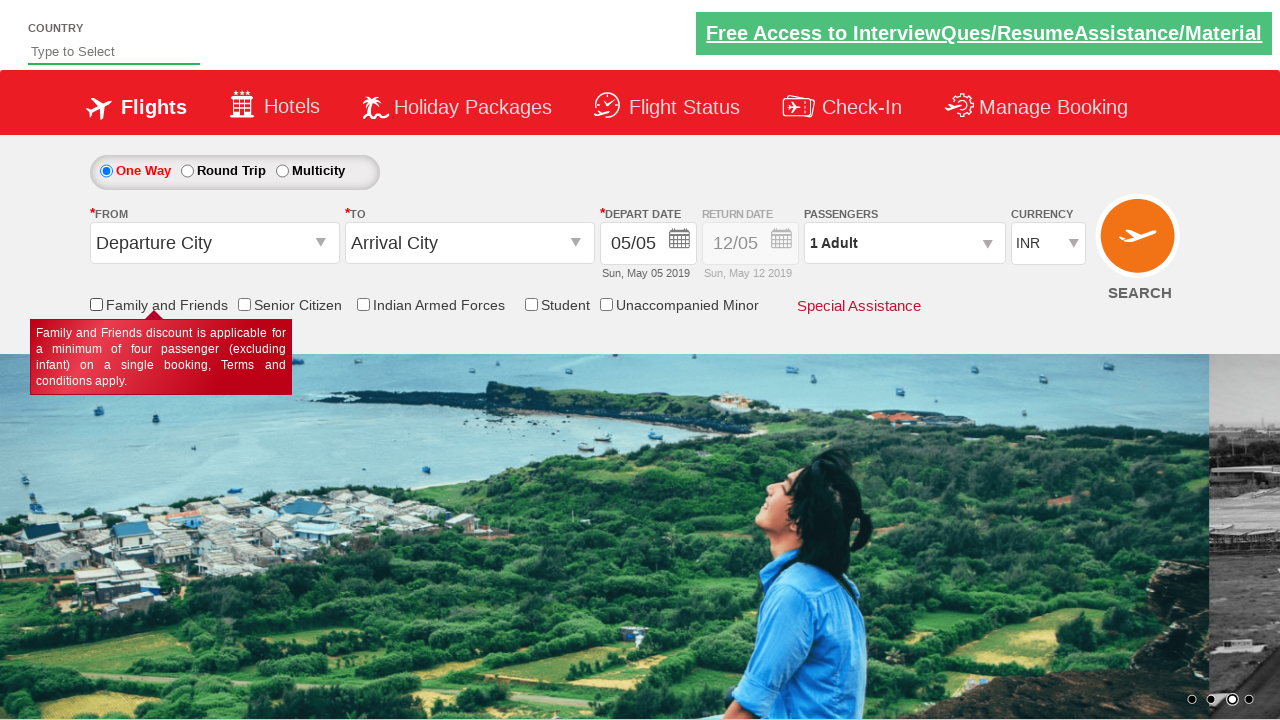

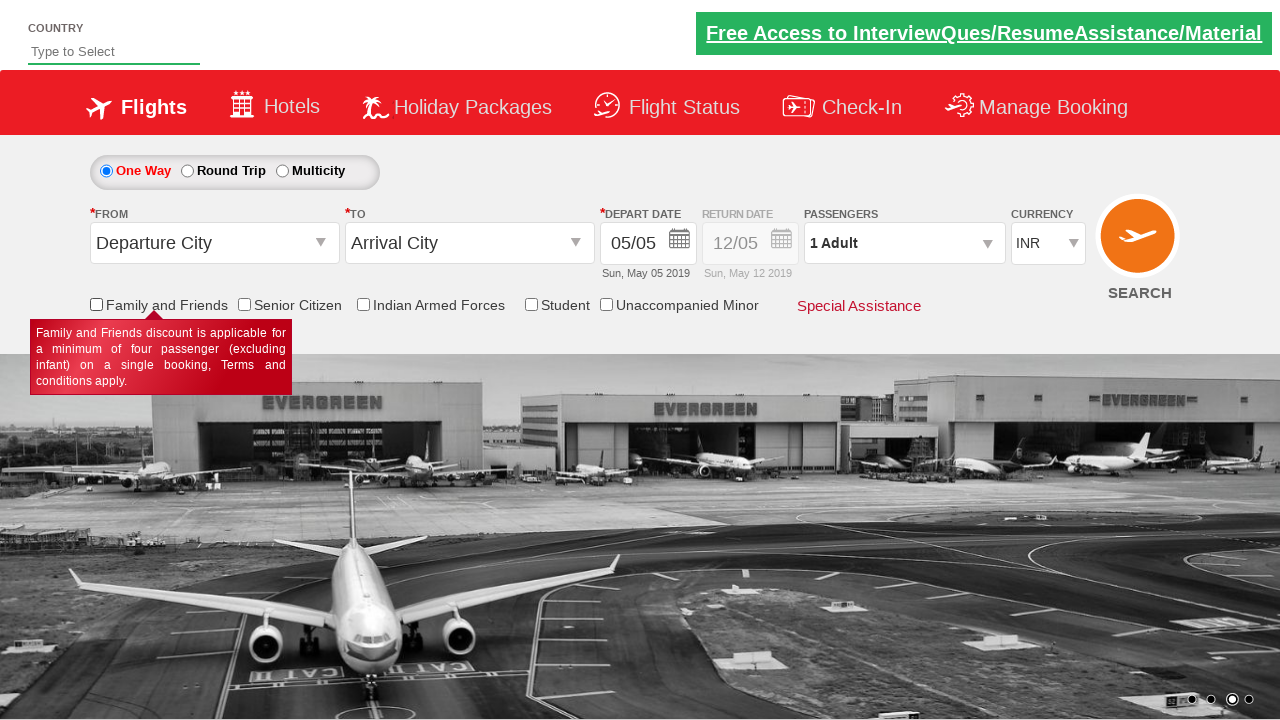